Tests opening a message window by clicking the message window button and then closing it

Starting URL: https://demoqa.com/browser-windows

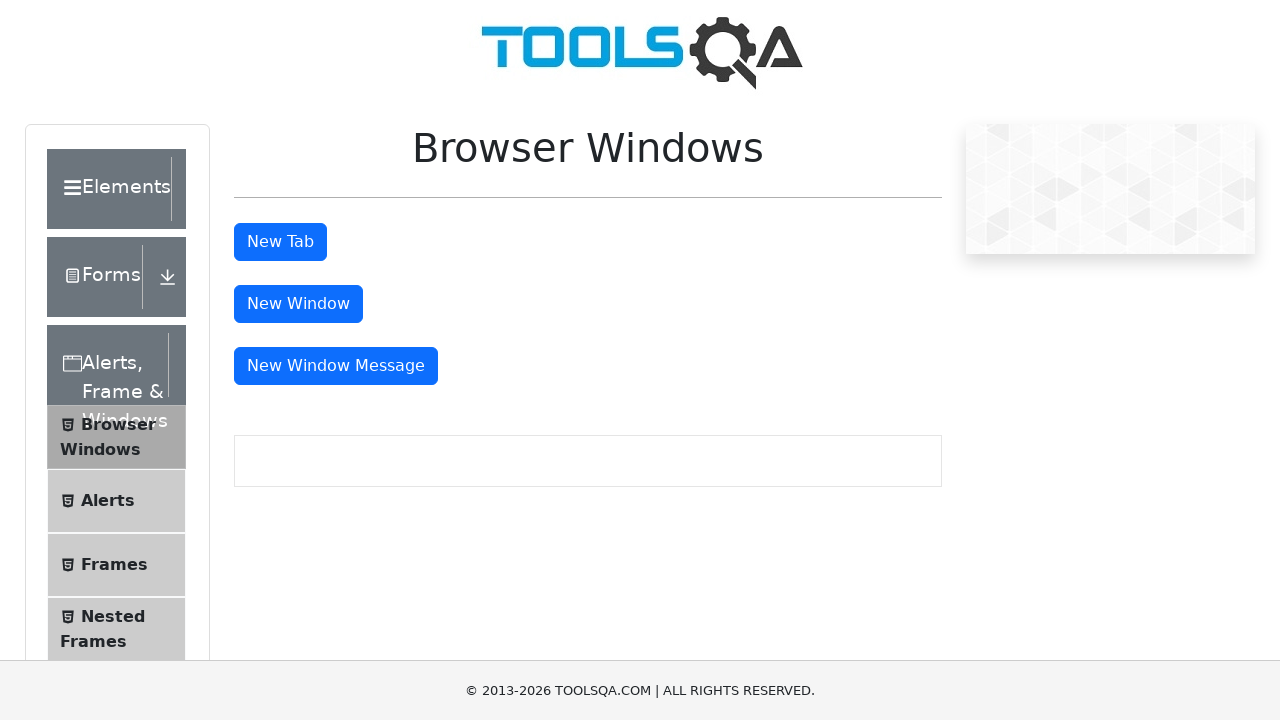

Clicked message window button to open new window at (336, 366) on #messageWindowButton
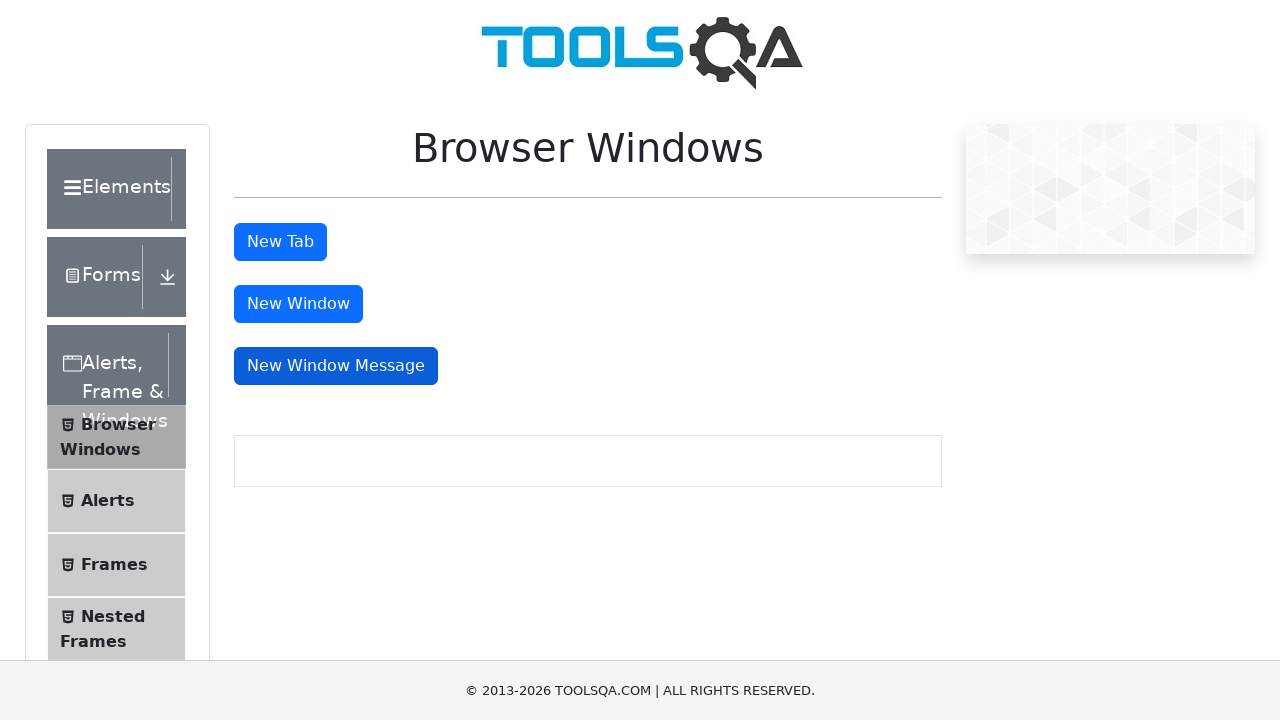

Message window fully loaded
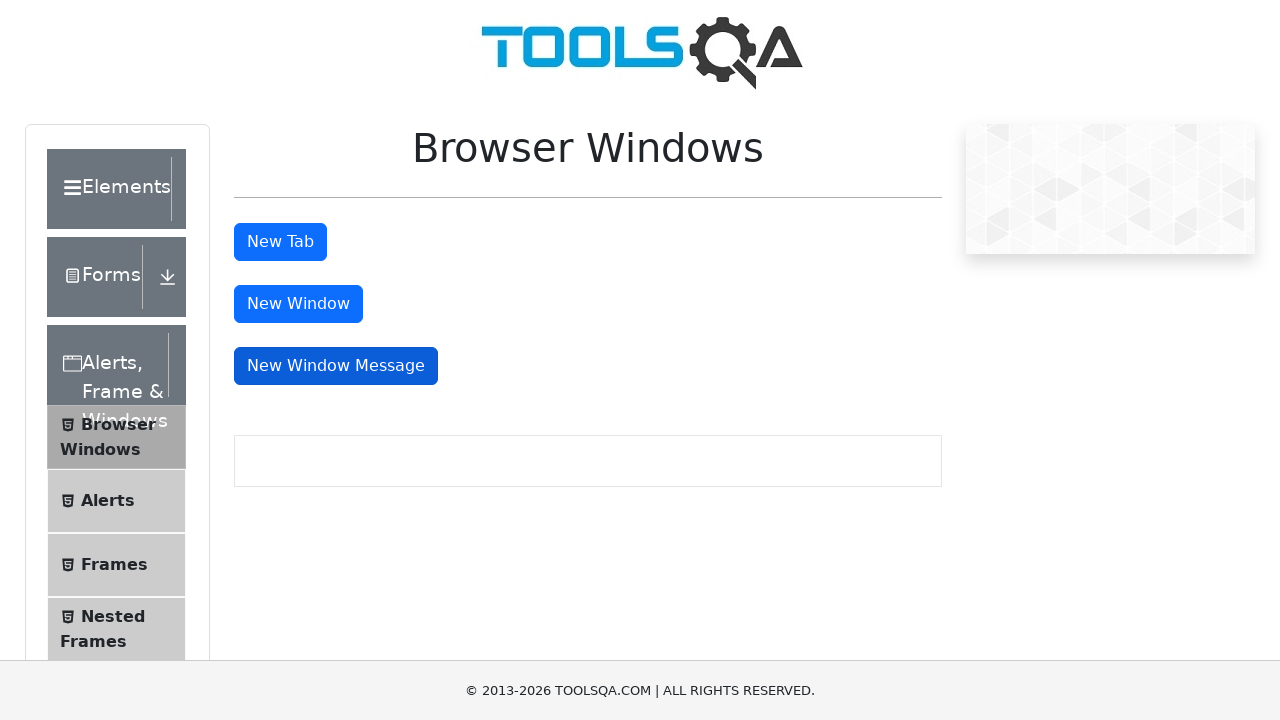

Closed the message window
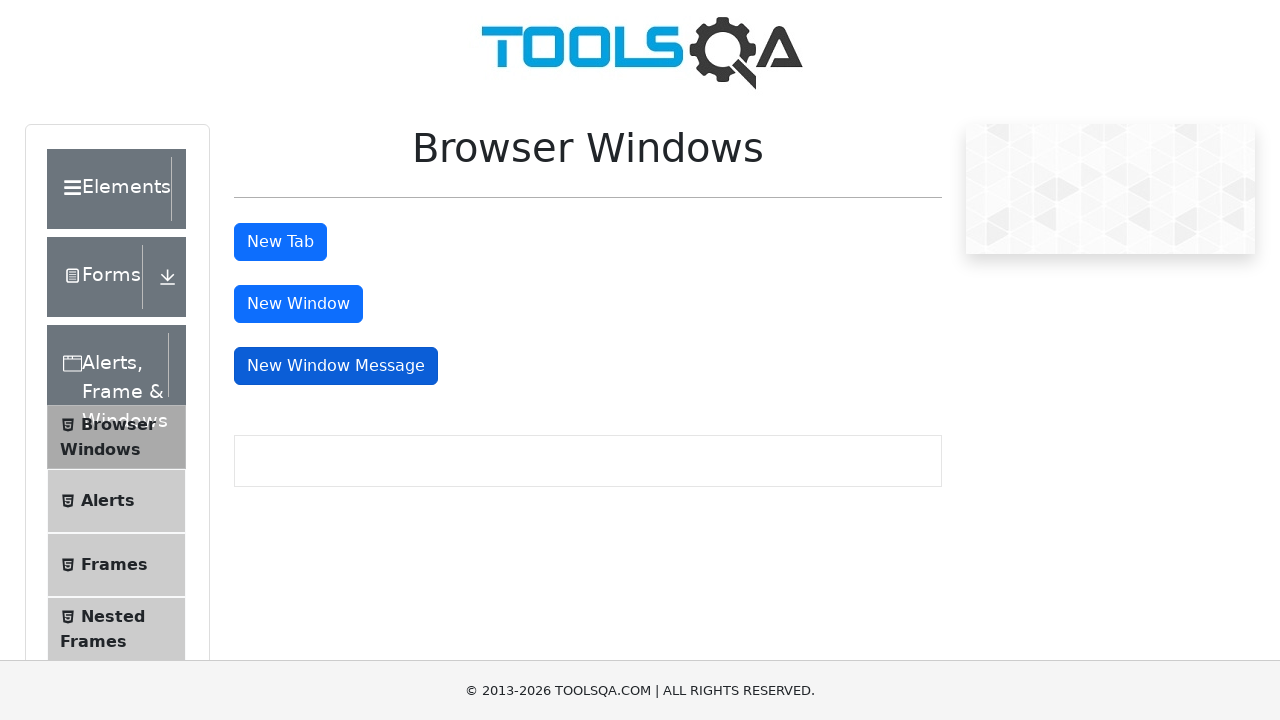

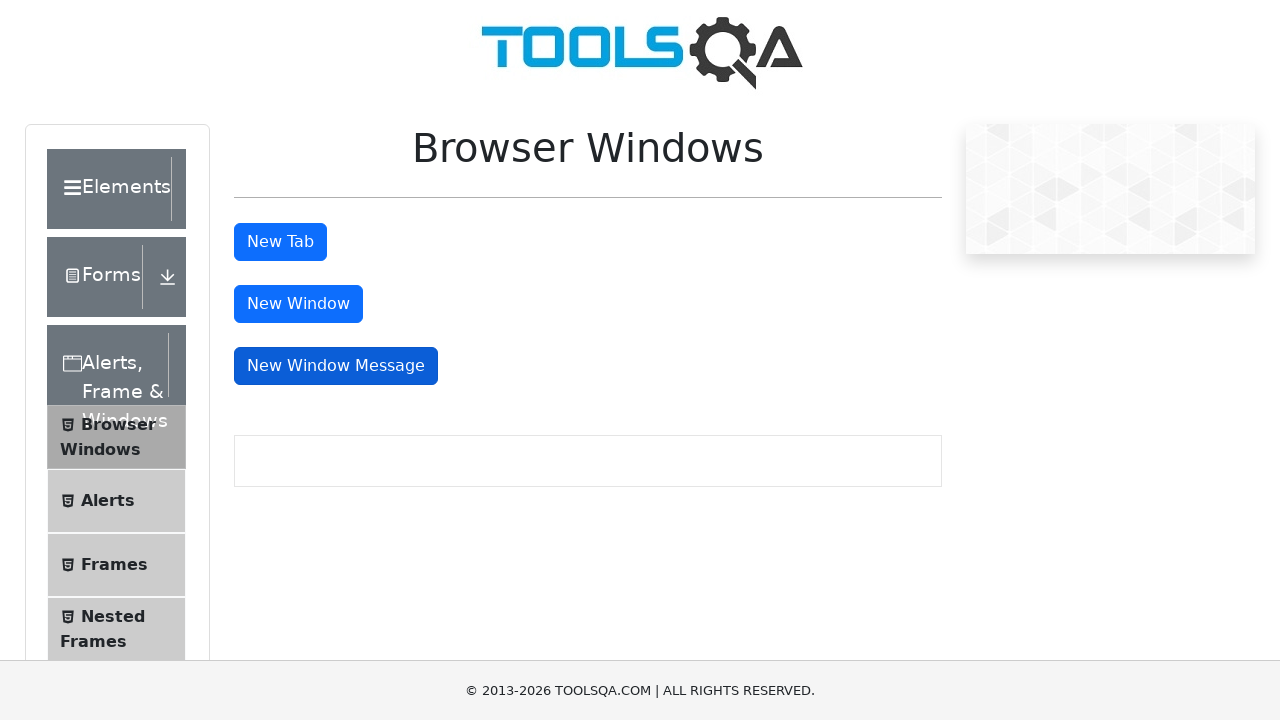